Tests button click behavior by clicking a button and checking for class change

Starting URL: http://www.uitestingplayground.com/click

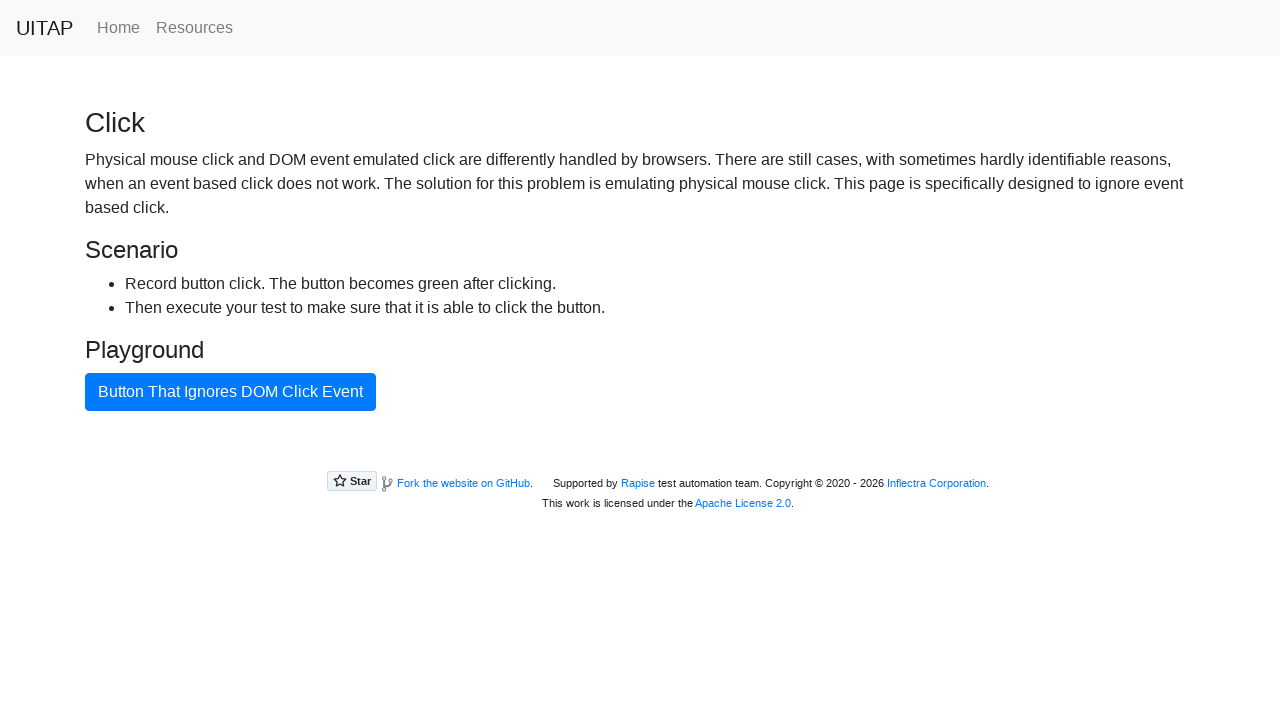

Clicked the bad button at (230, 392) on #badButton
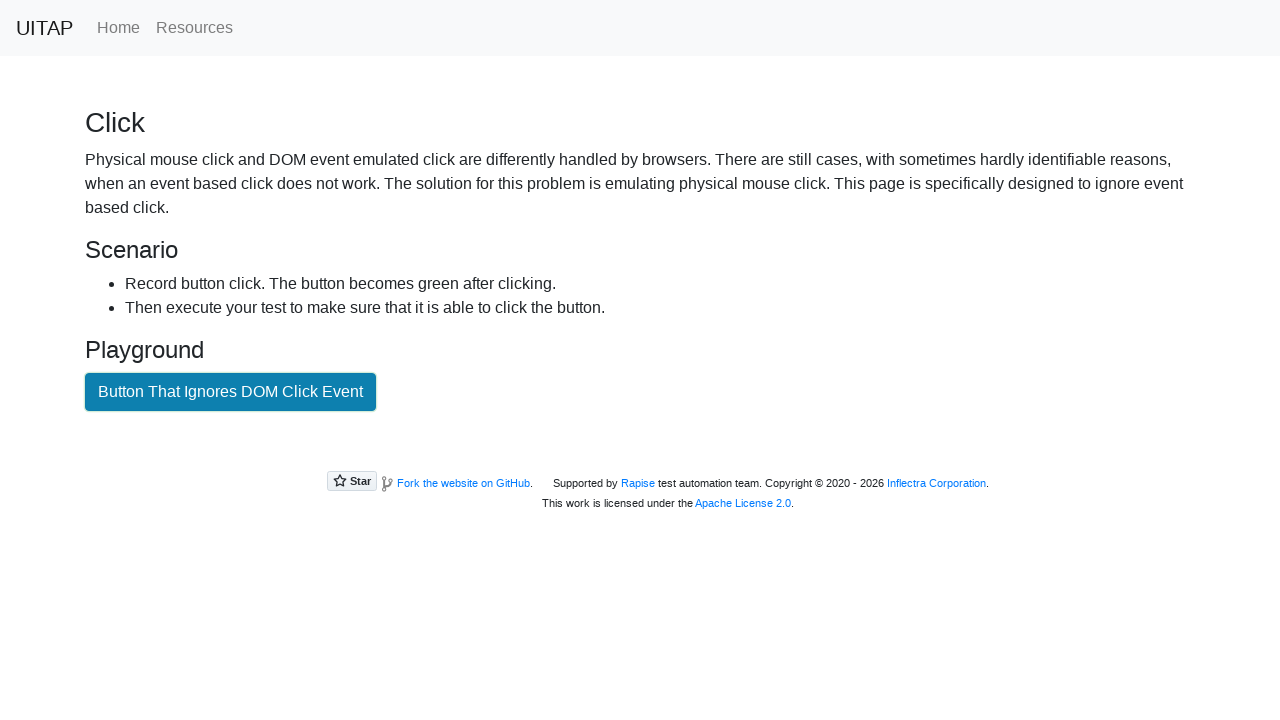

Waited 500ms for click to register
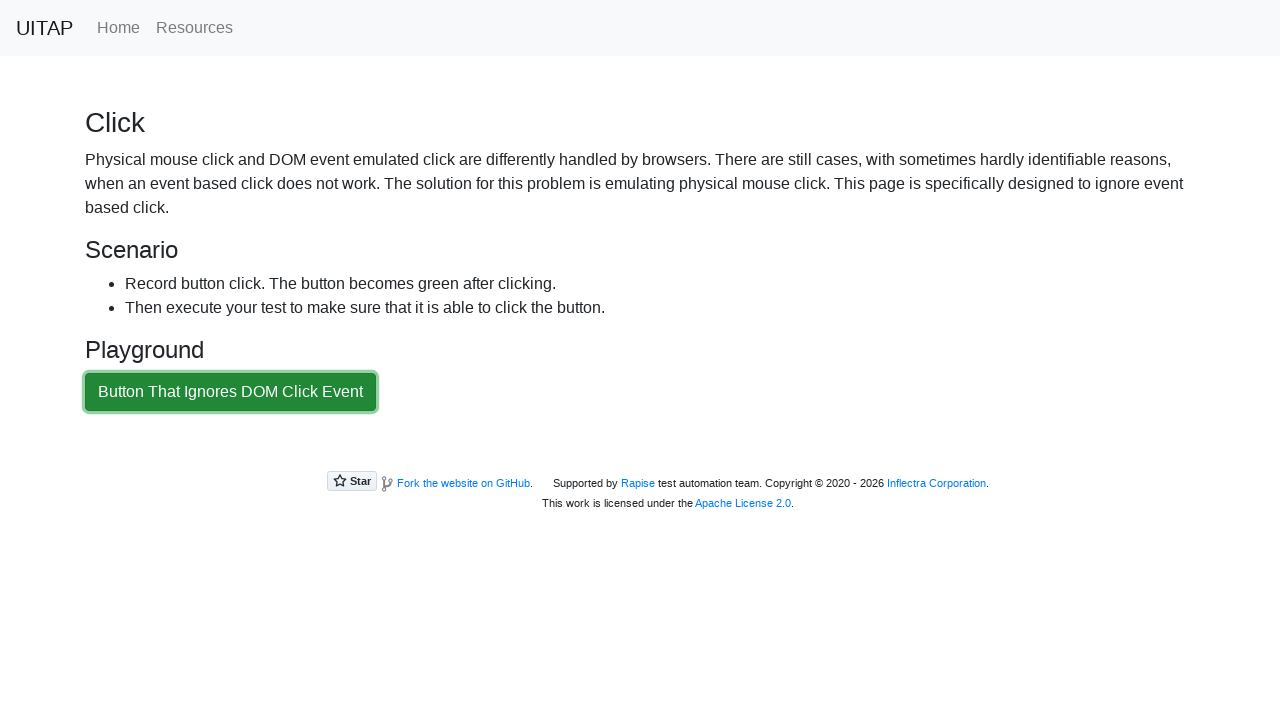

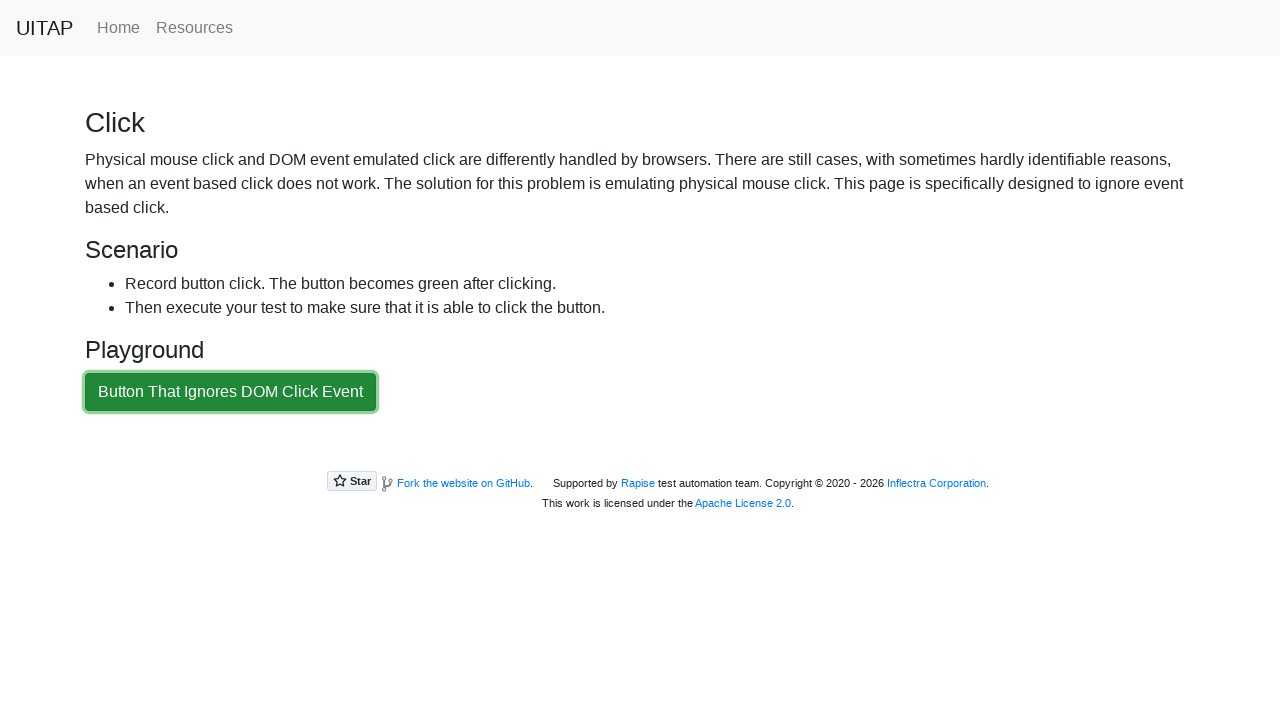